Tests window switching functionality by clicking a link that opens a new window, verifying the new window's content, then switching back to the original window and verifying its content.

Starting URL: https://the-internet.herokuapp.com/windows

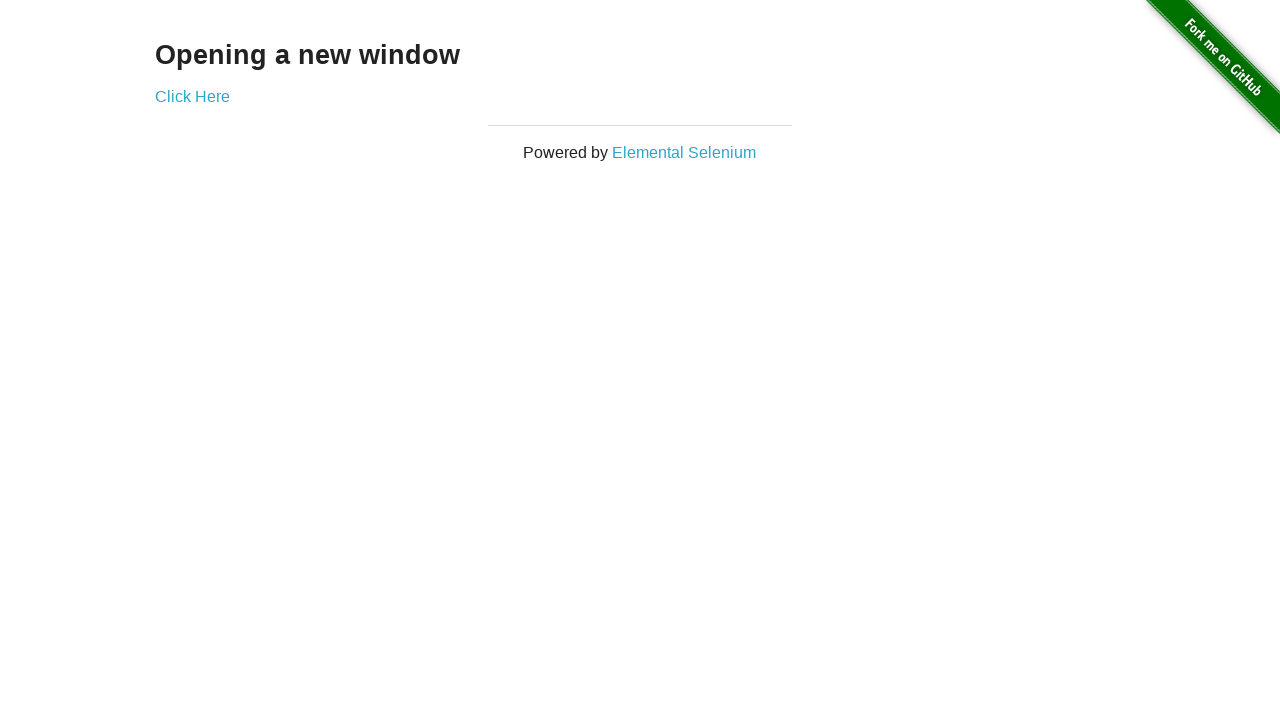

Retrieved heading text from initial page
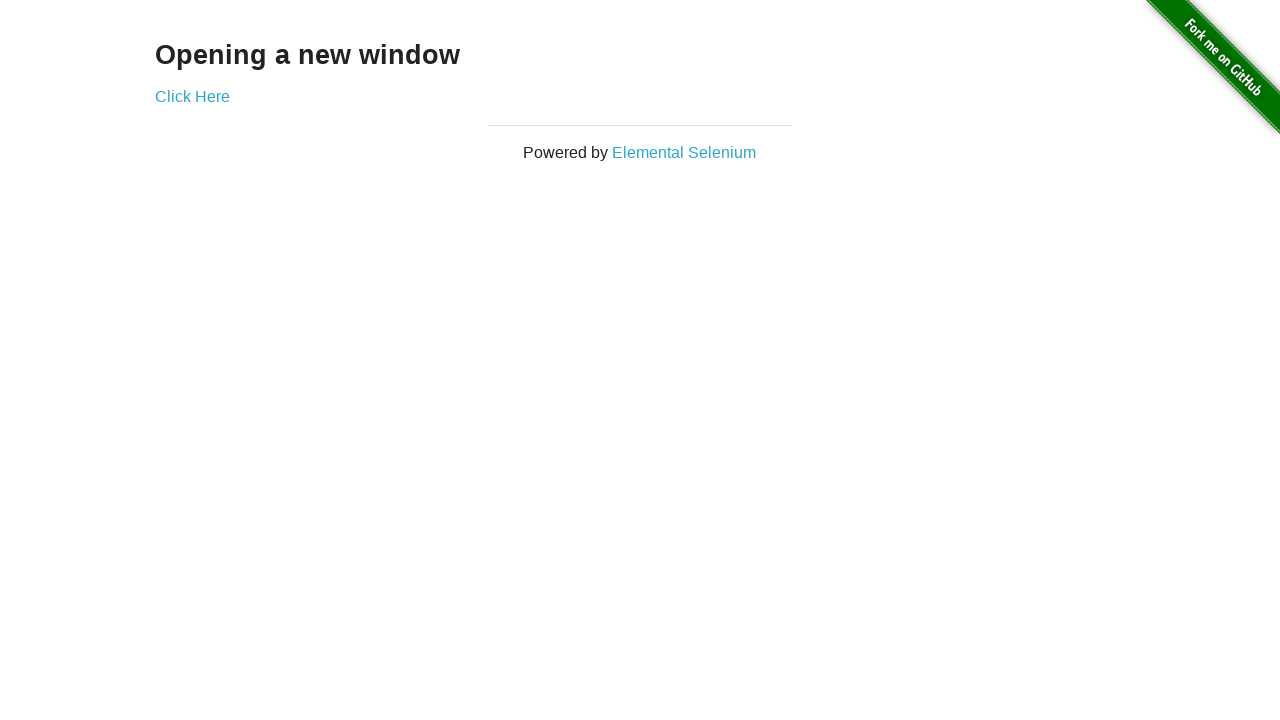

Verified initial page heading is 'Opening a new window'
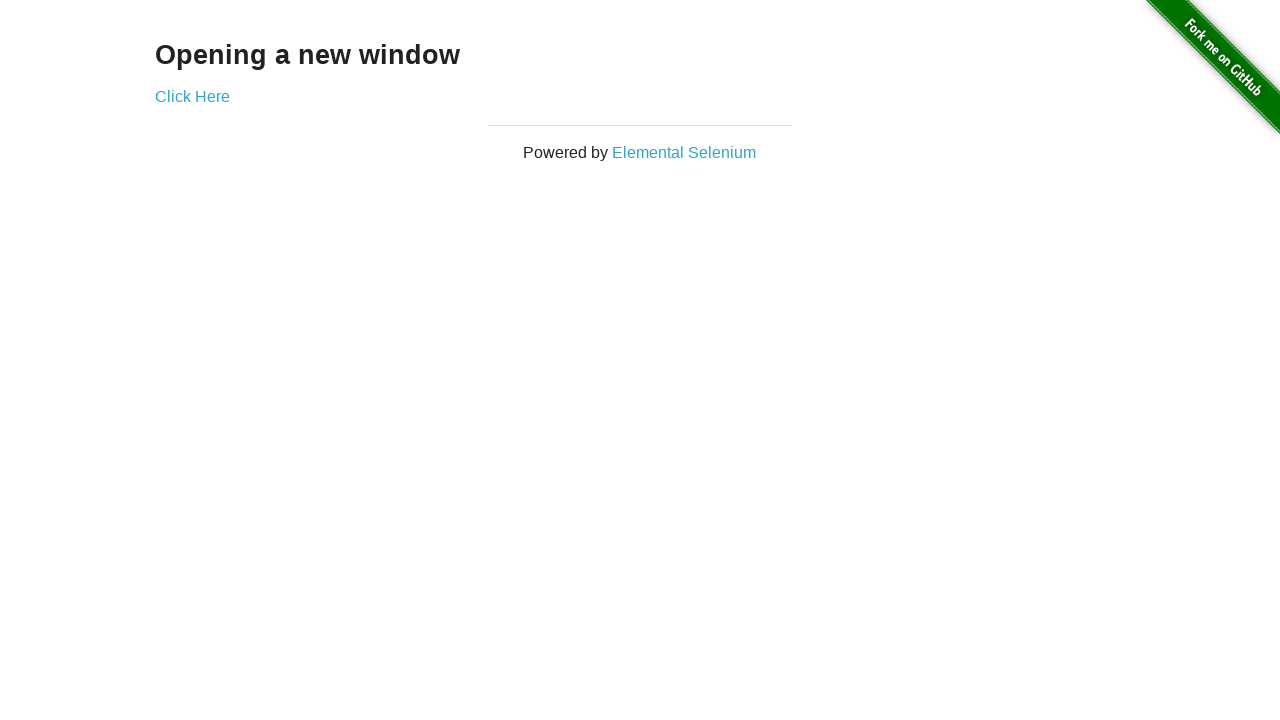

Verified initial page title is 'The Internet'
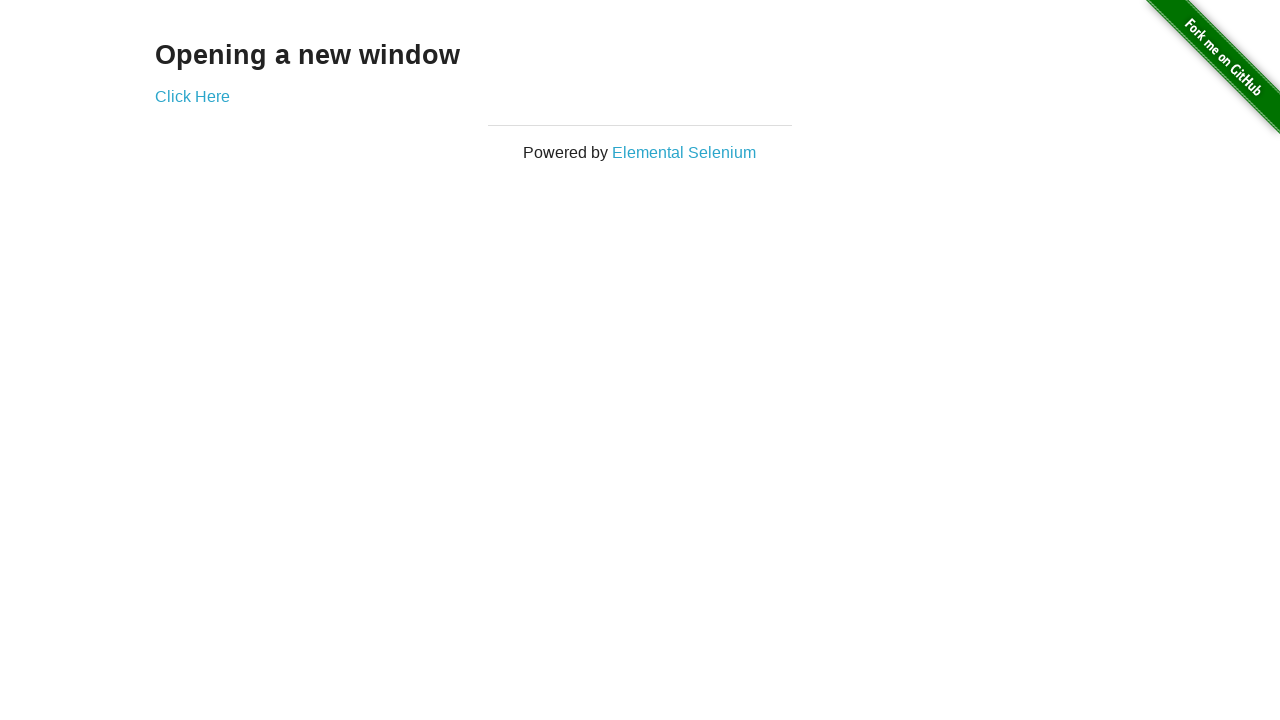

Clicked 'Click Here' link to open new window at (192, 96) on xpath=//*[text()='Click Here']
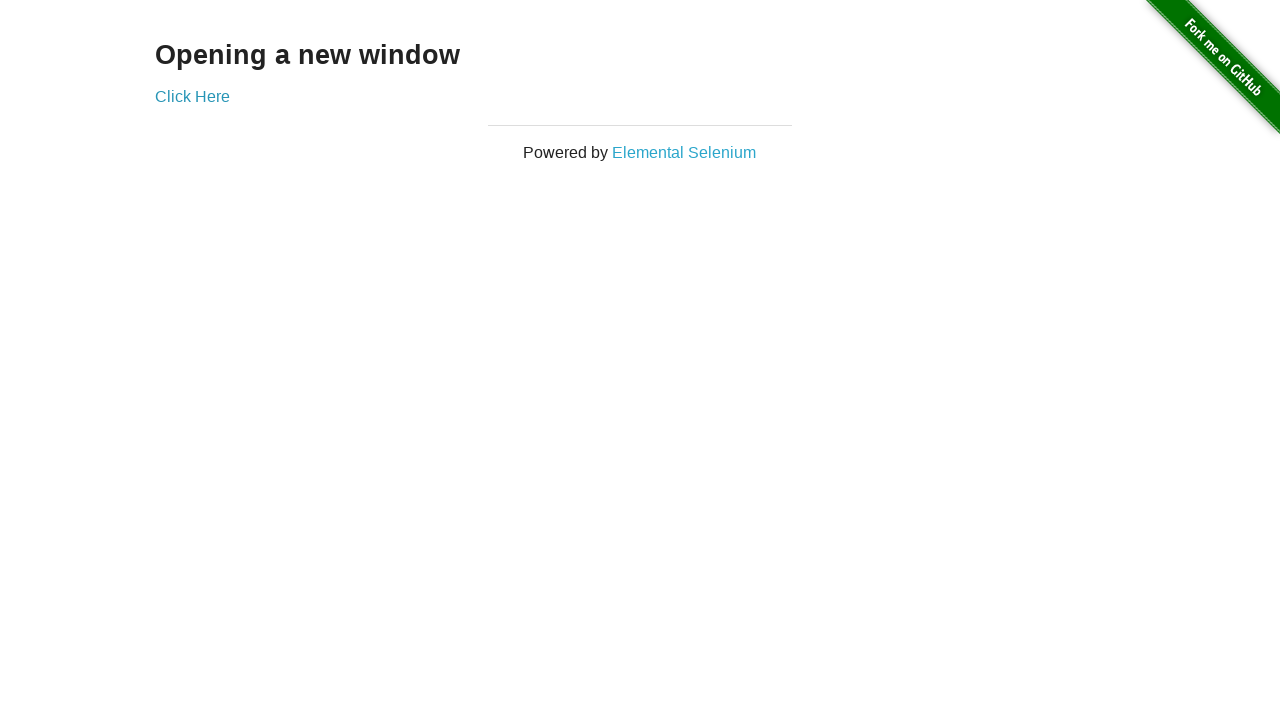

New page loaded successfully
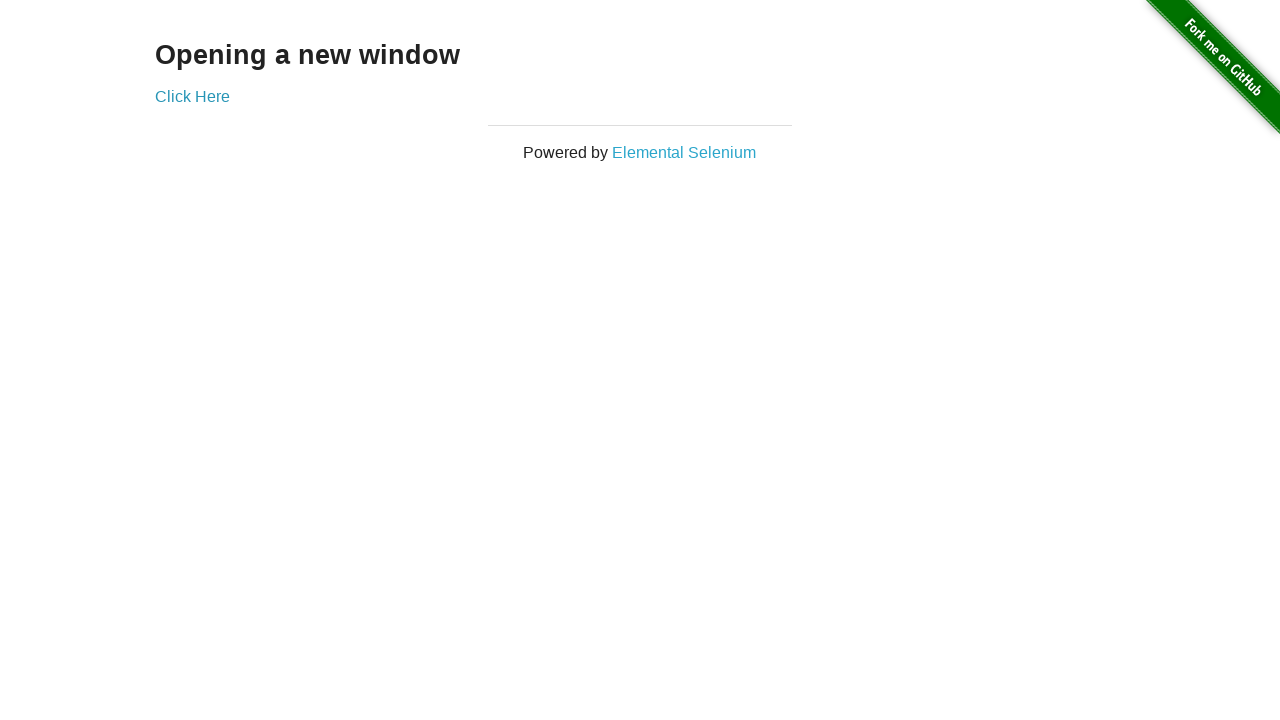

Verified new window title is 'New Window'
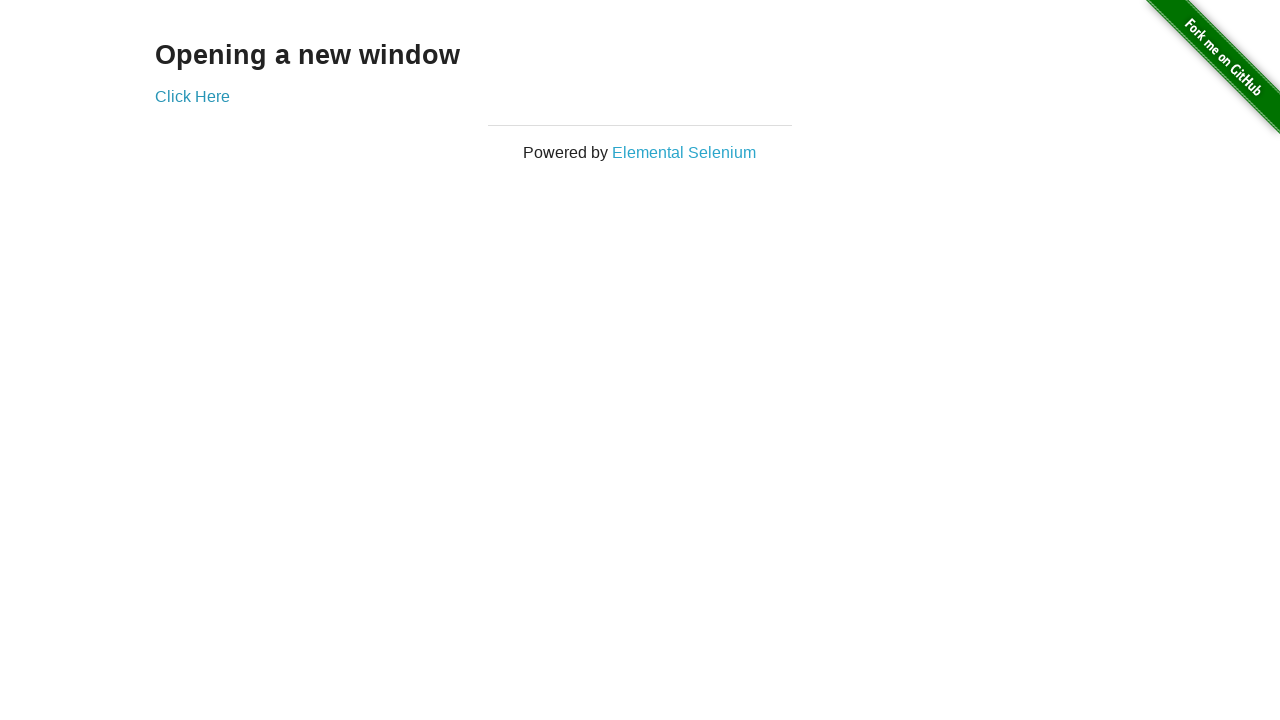

Retrieved heading text from new window
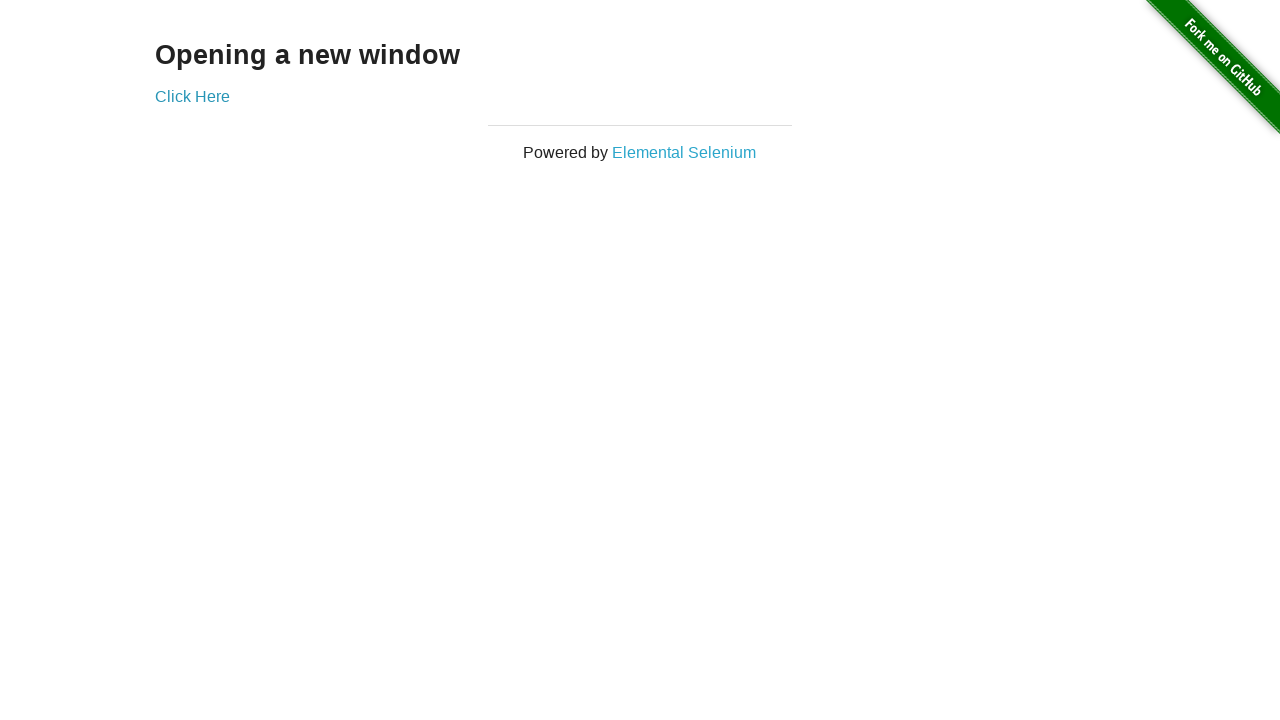

Verified new window heading is 'New Window'
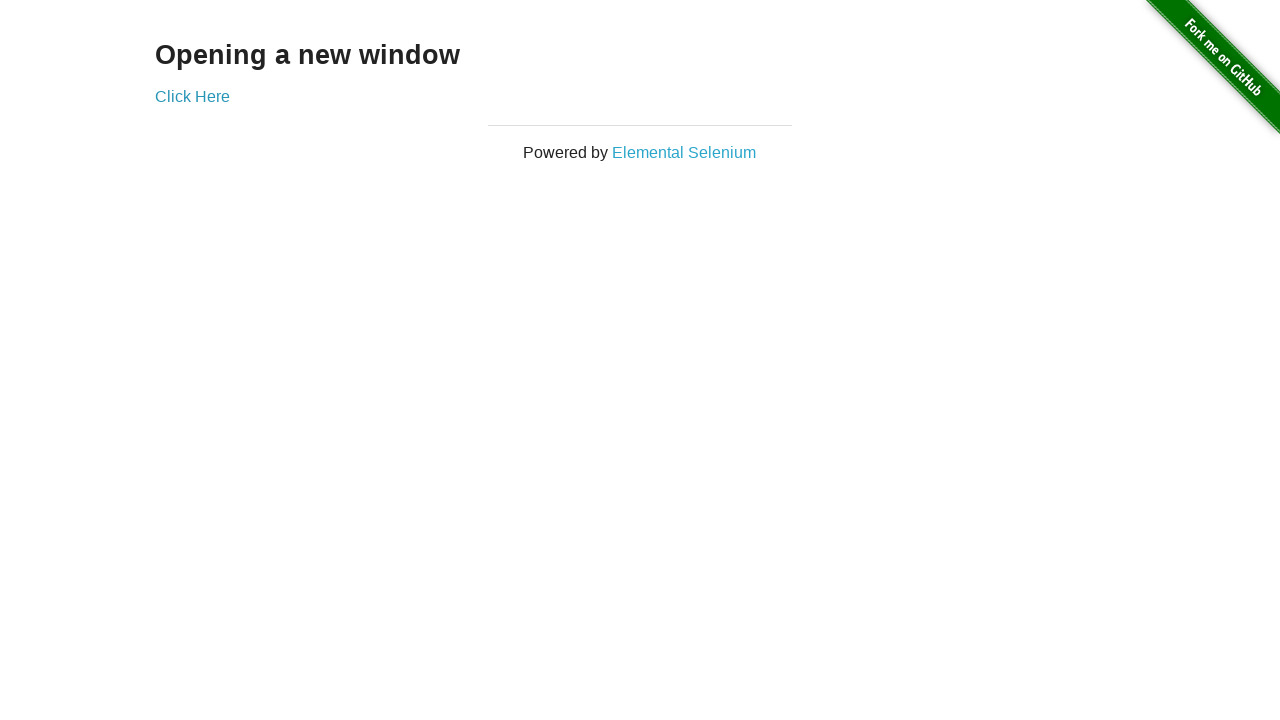

Switched back to original window
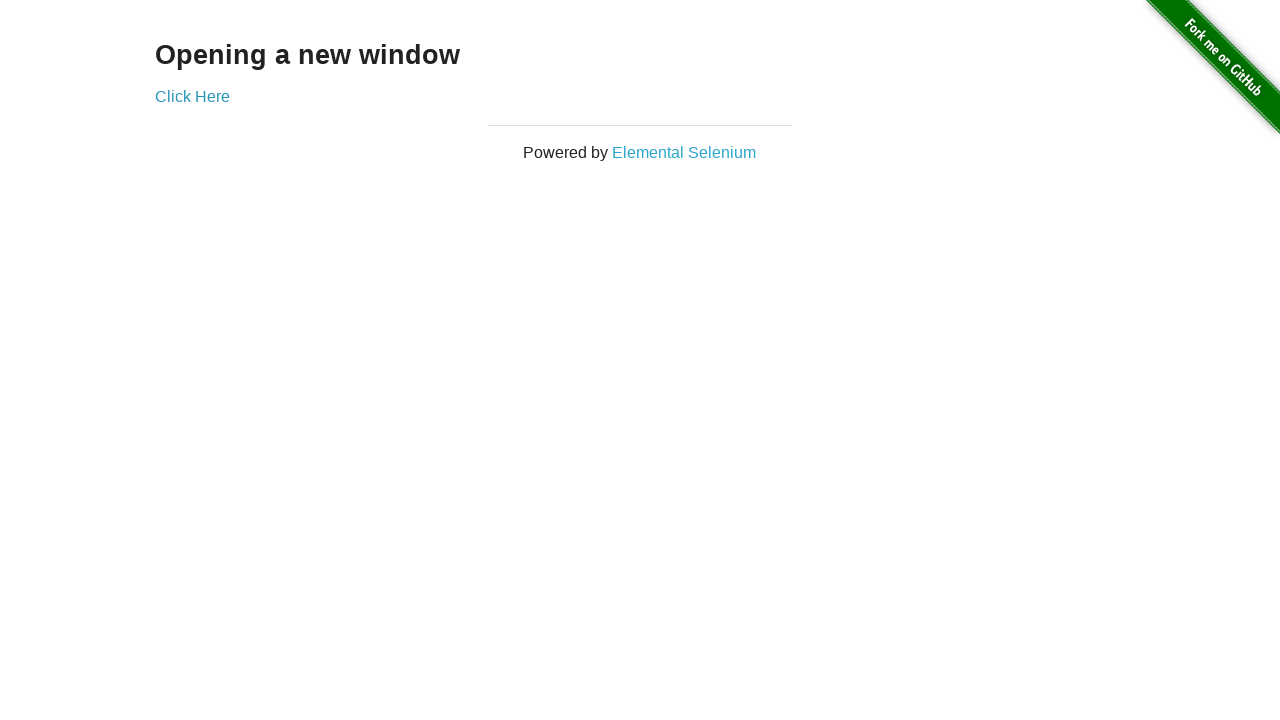

Verified original page title is still 'The Internet'
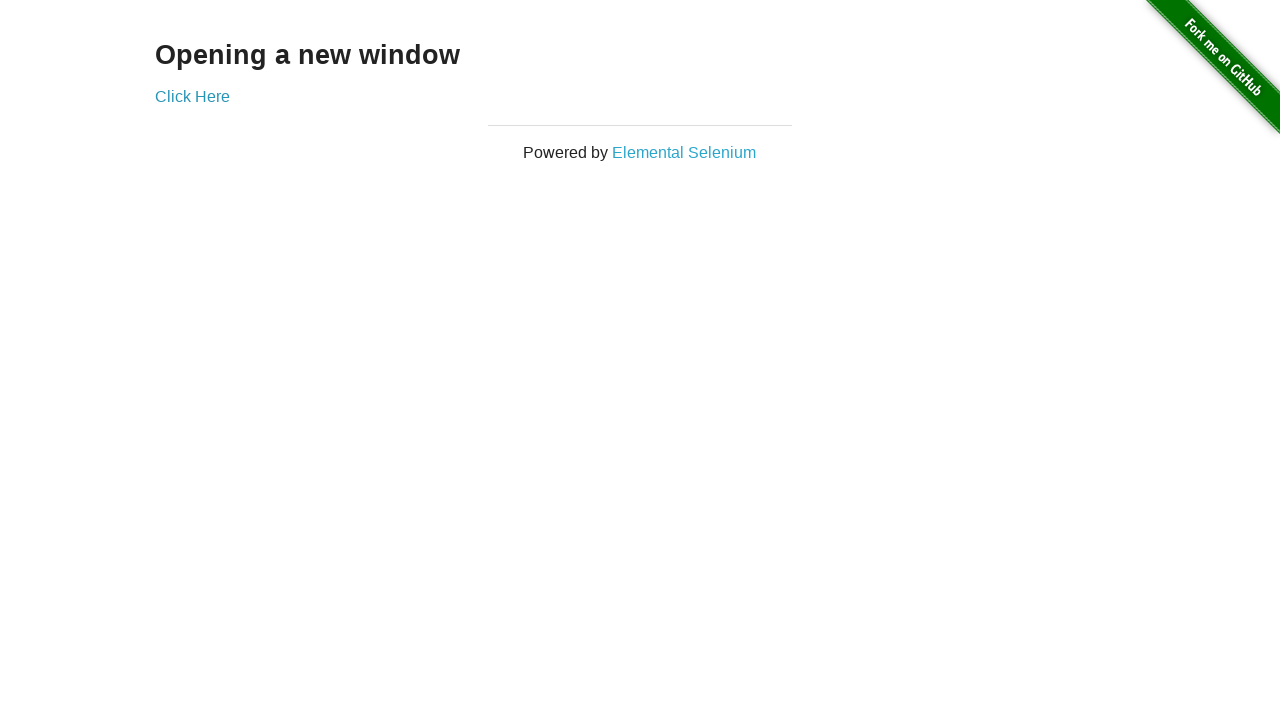

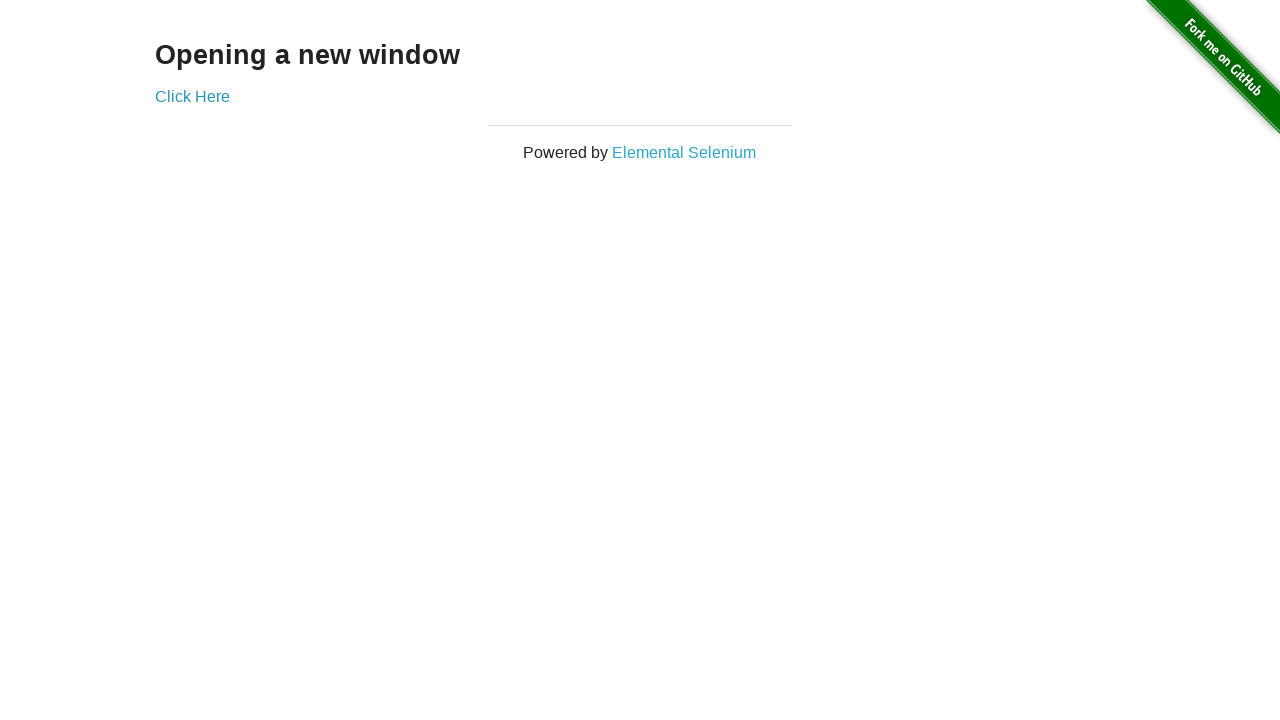